Navigates to a website and retrieves the tooltip text from a search box element

Starting URL: https://www.automationtestinginsider.com/

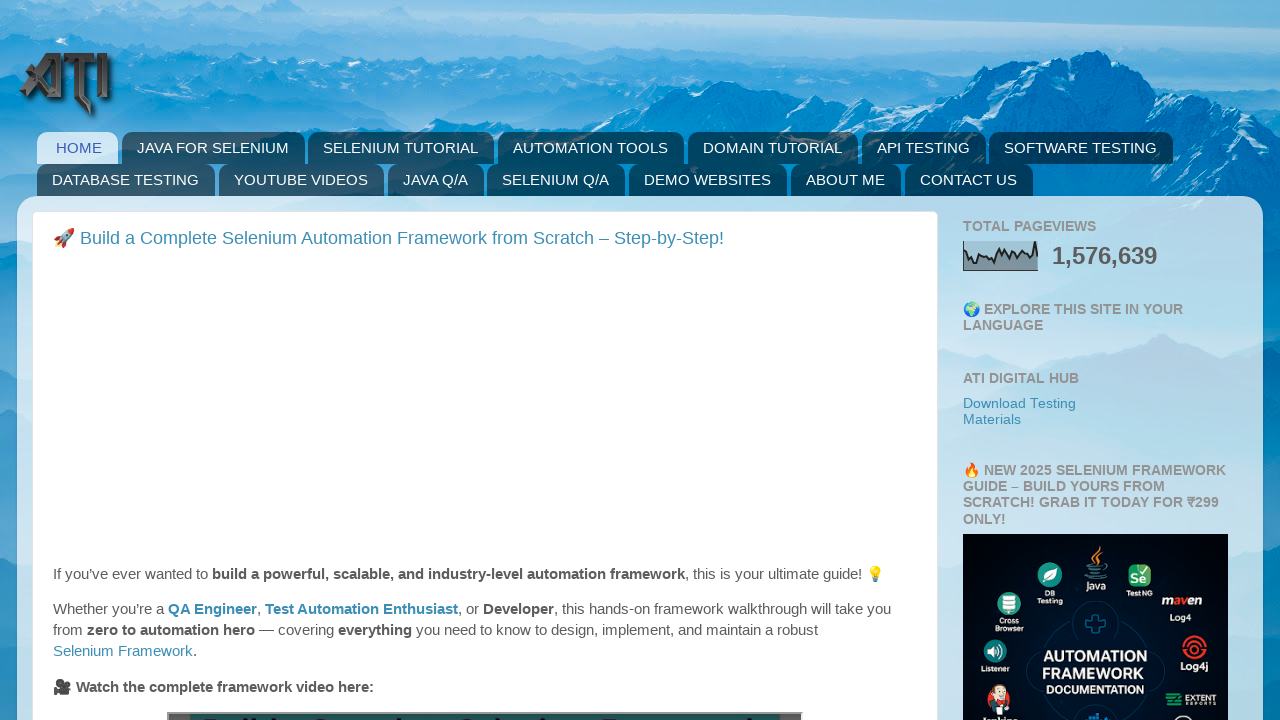

Waited 3 seconds for page to load
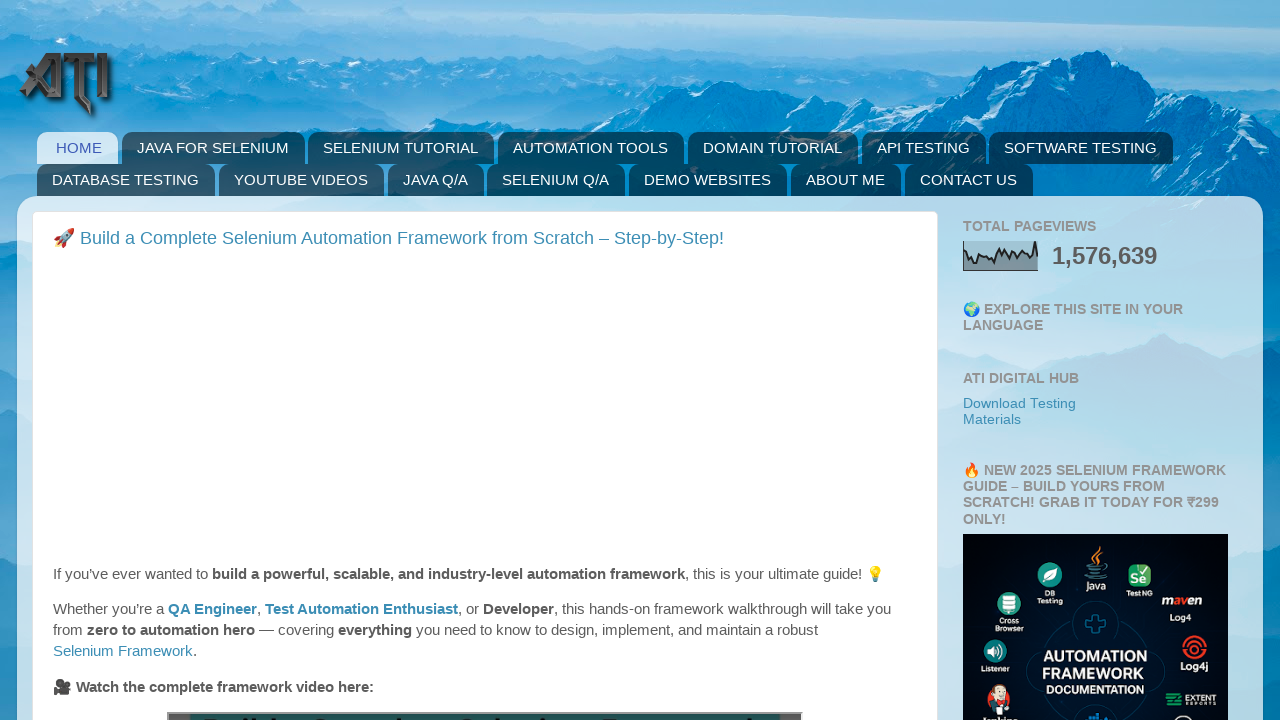

Located search box element using xpath
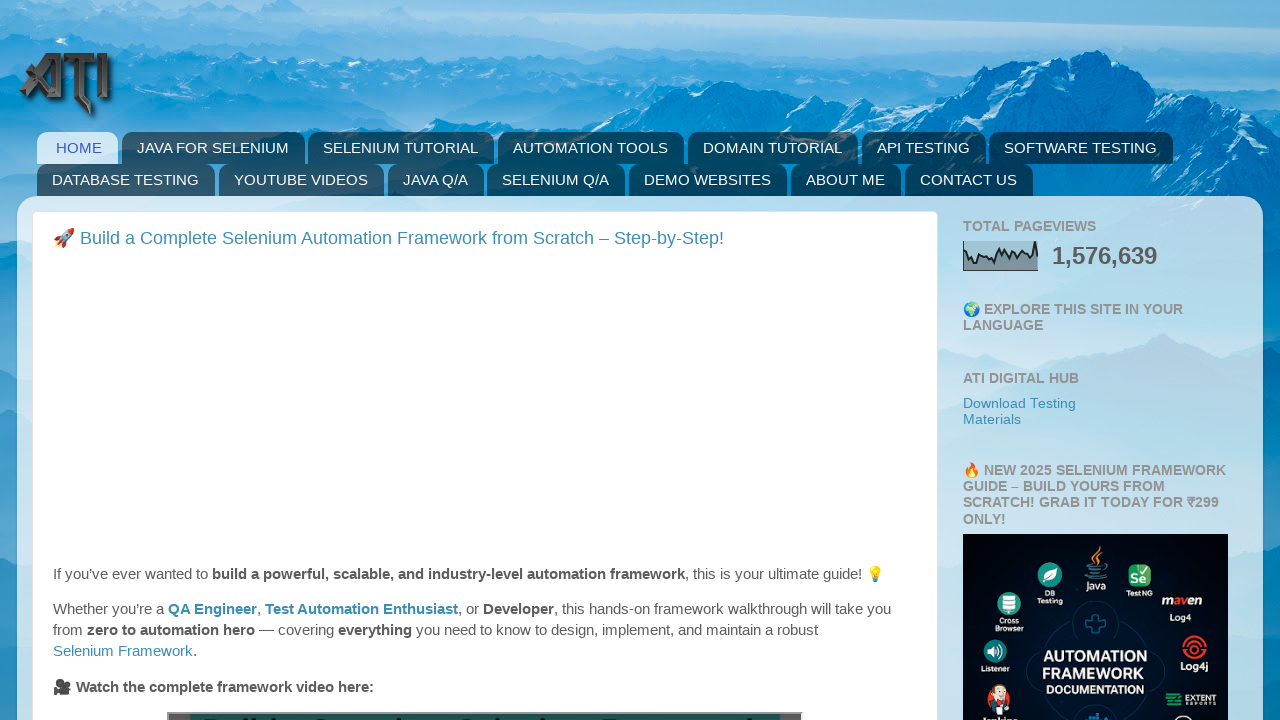

Retrieved tooltip text from search box: 'search'
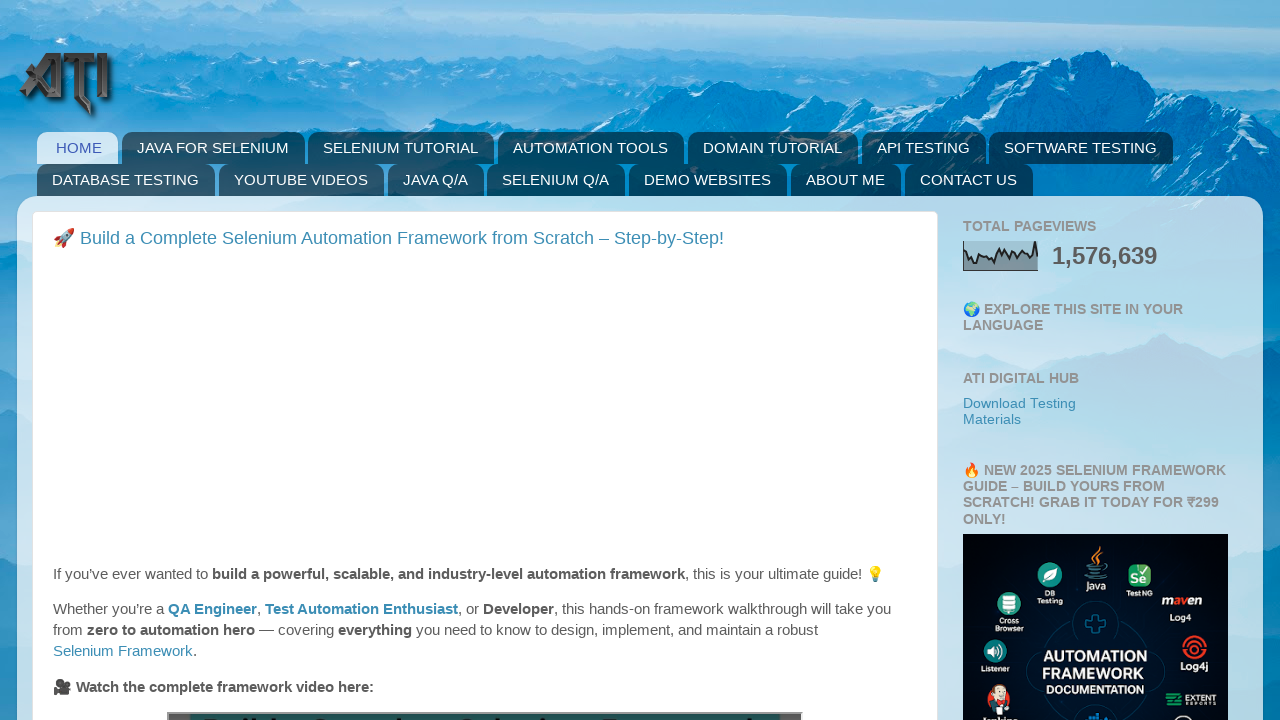

Waited 3 seconds before navigation
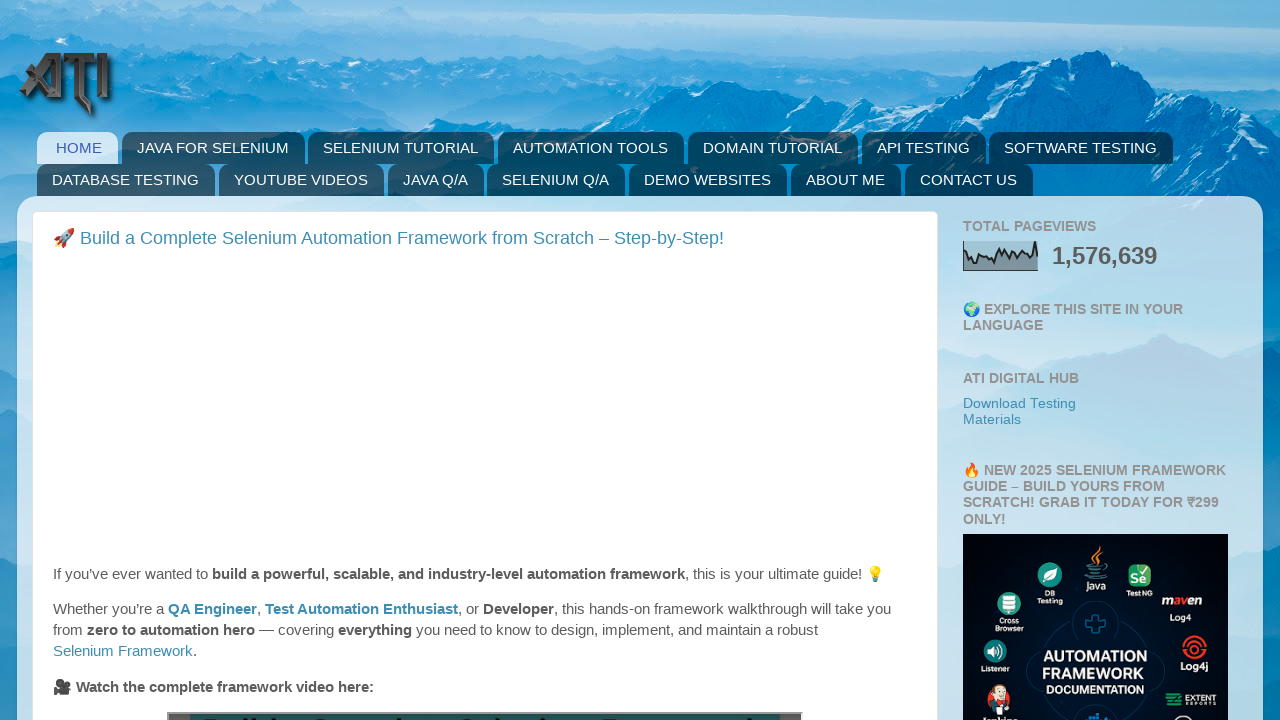

Navigated to https://www.automationtestinginsider.com/
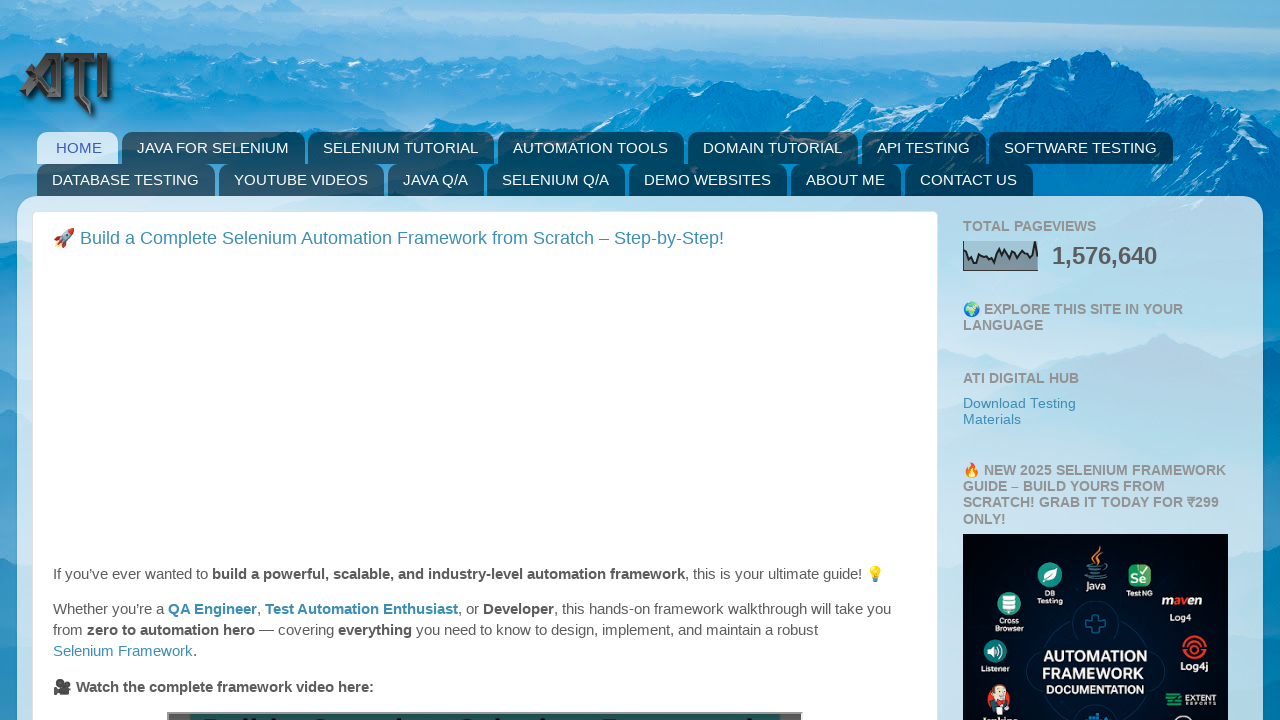

Waited 3 seconds for page to load after navigation
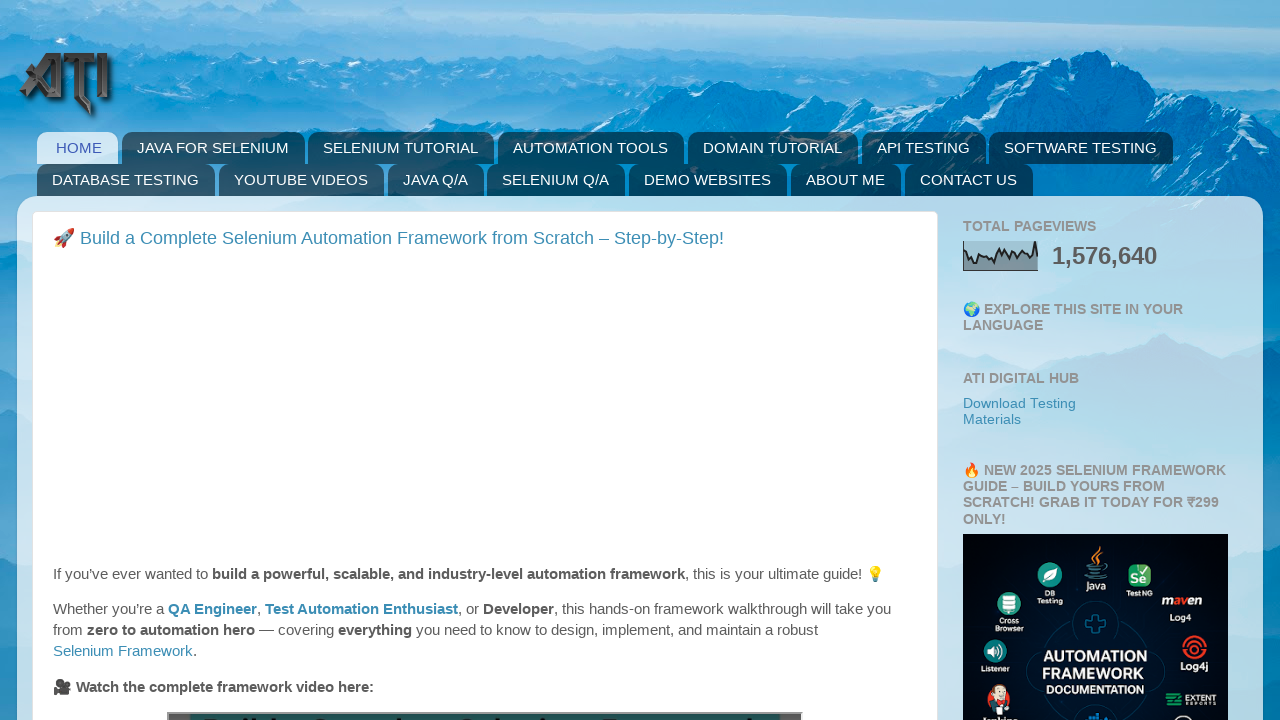

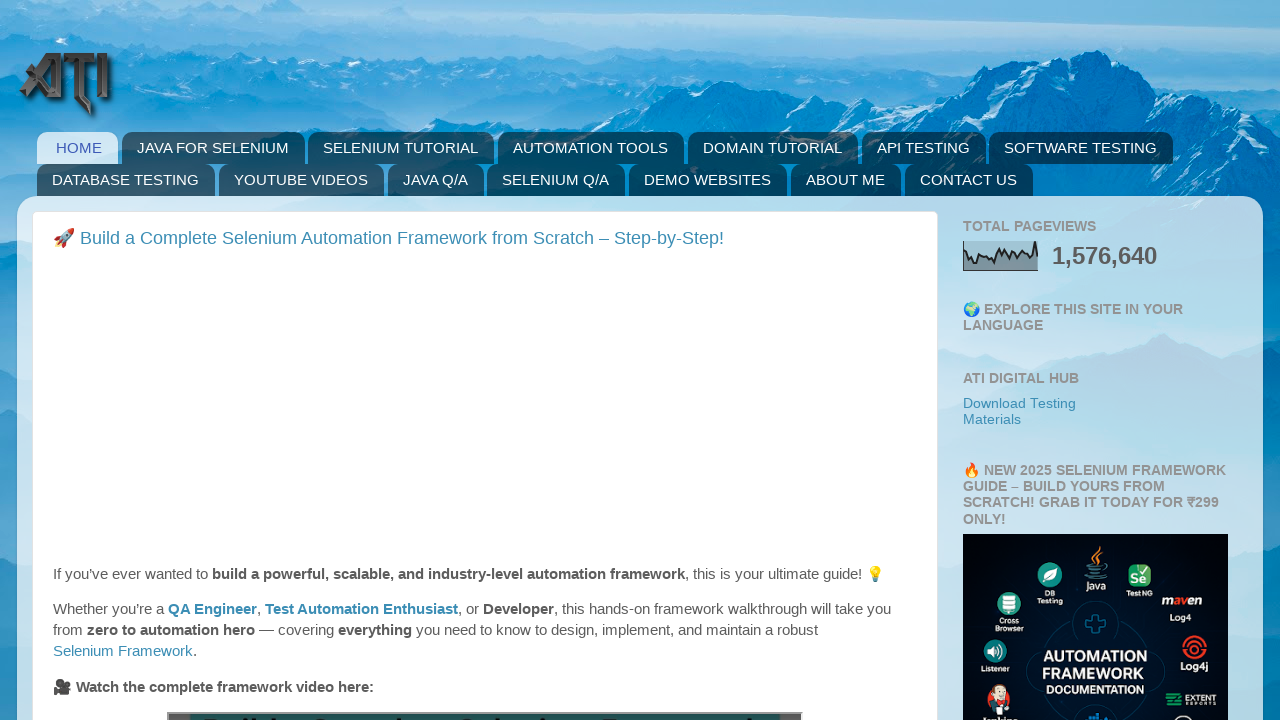